Tests mouse hover functionality by hovering over an element on a practice automation page

Starting URL: https://rahulshettyacademy.com/AutomationPractice/

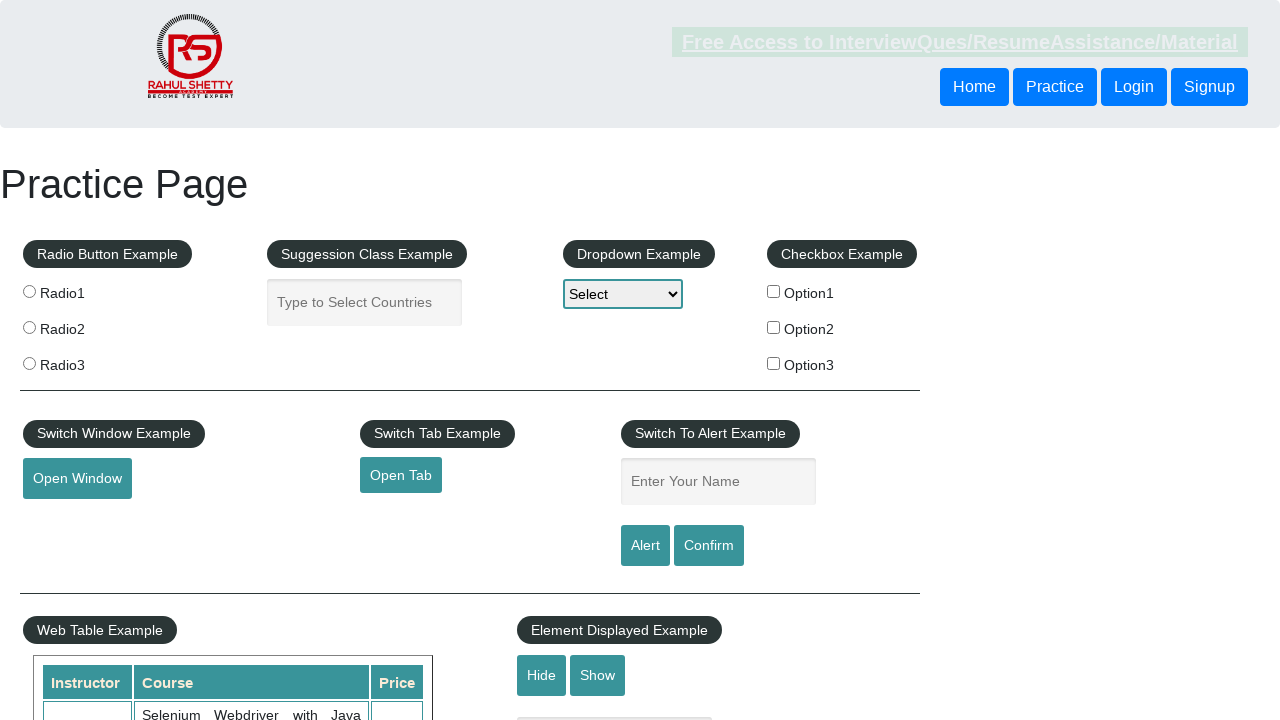

Located mouse hover element on the page
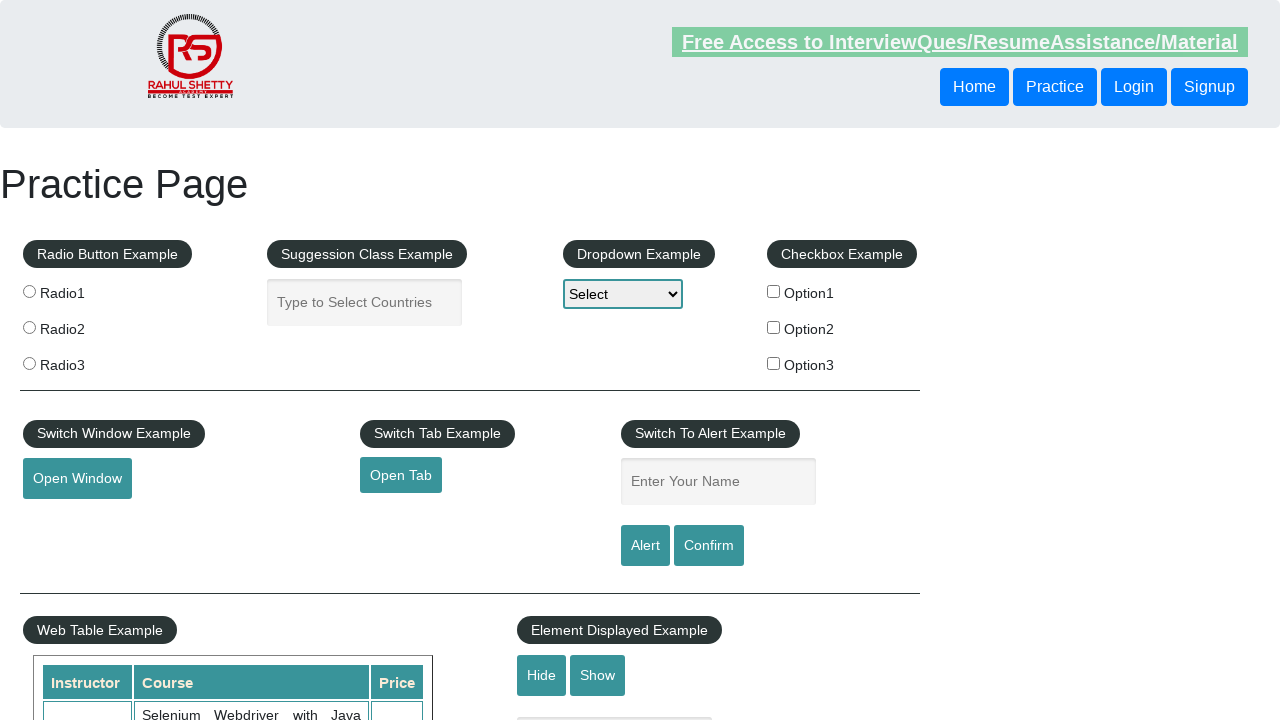

Hovered over the mouse hover element at (83, 361) on //*[@id="mousehover"]
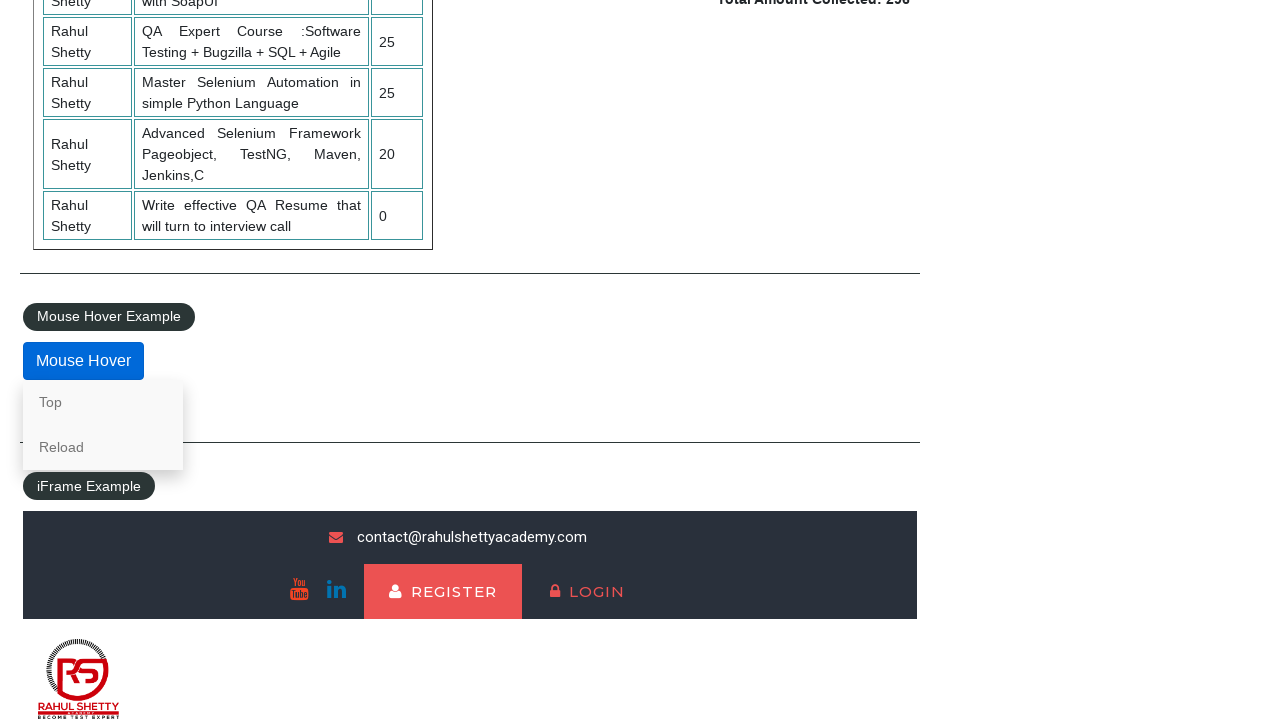

Waited 2 seconds to observe hover effect
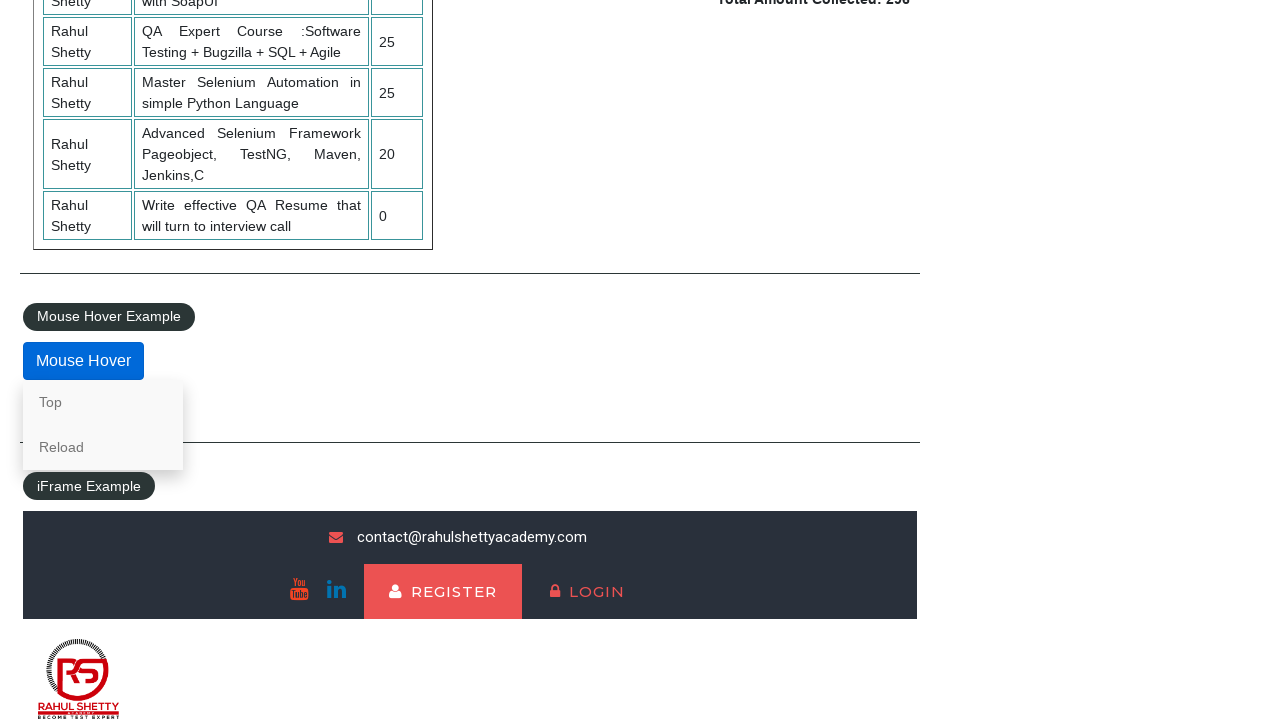

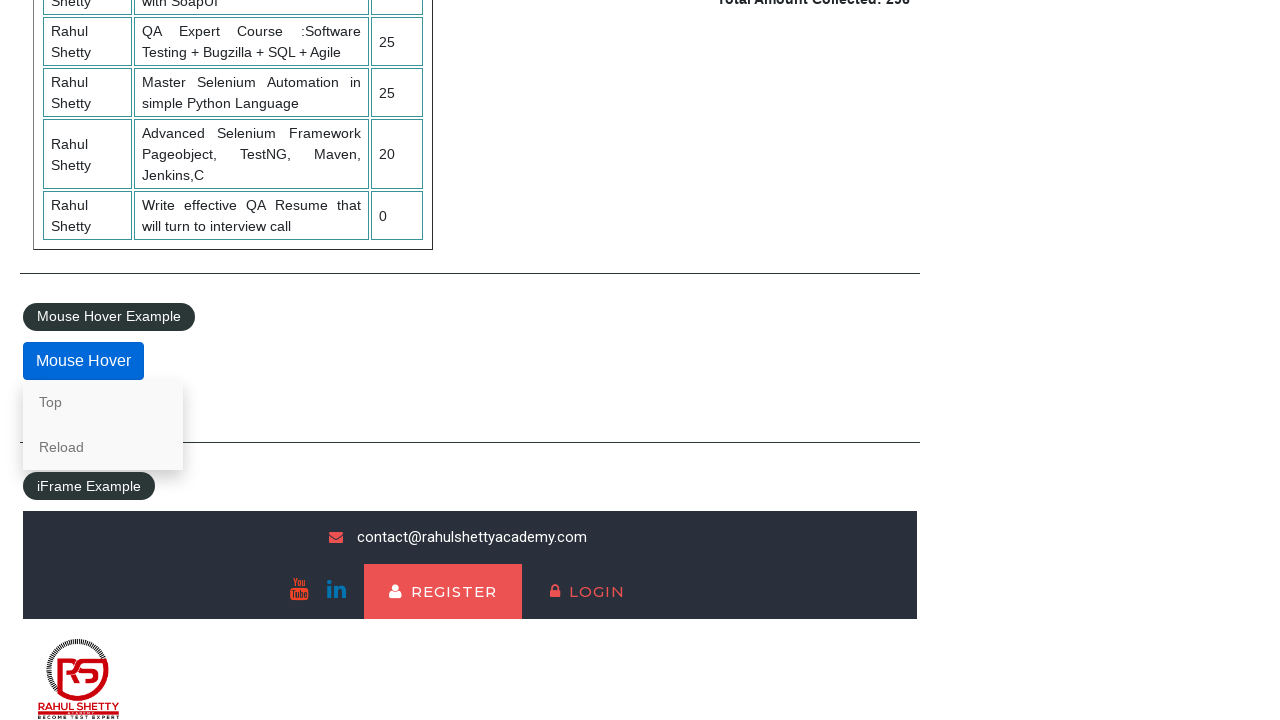